Tests the flight search form on BlazeDemo by selecting different departure and destination cities from dropdown menus

Starting URL: https://blazedemo.com/

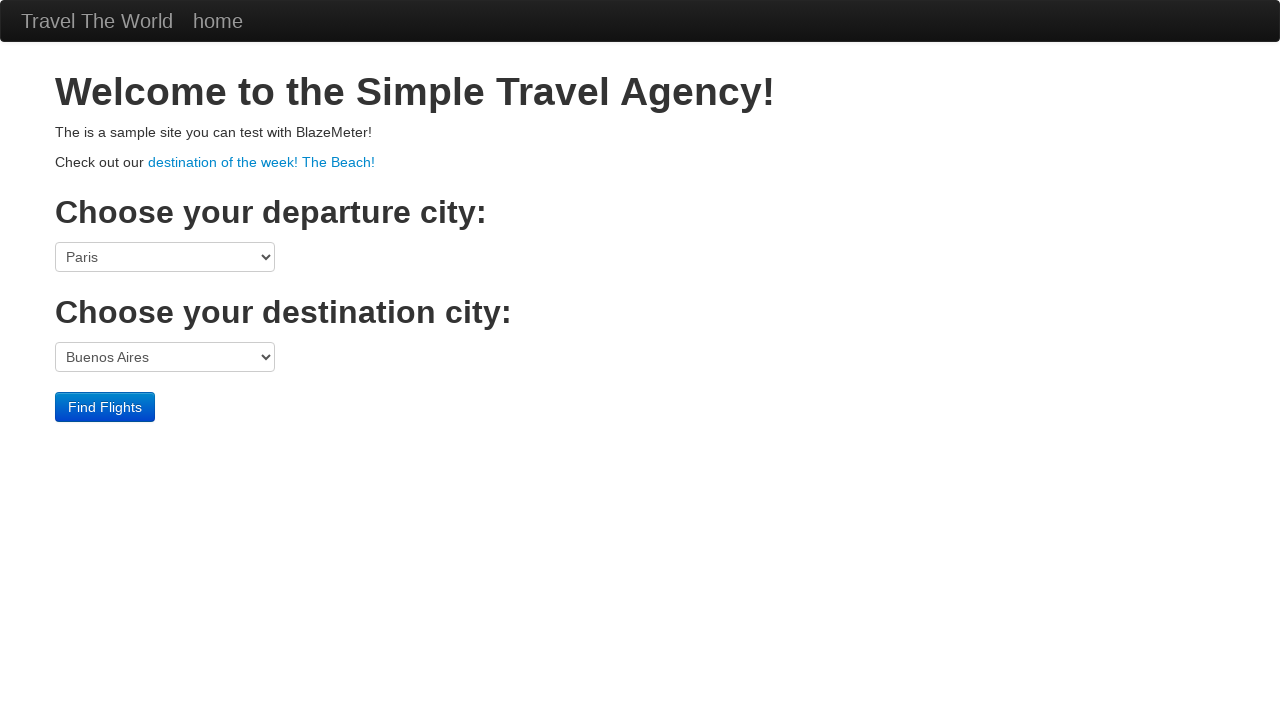

Located departure city dropdown element
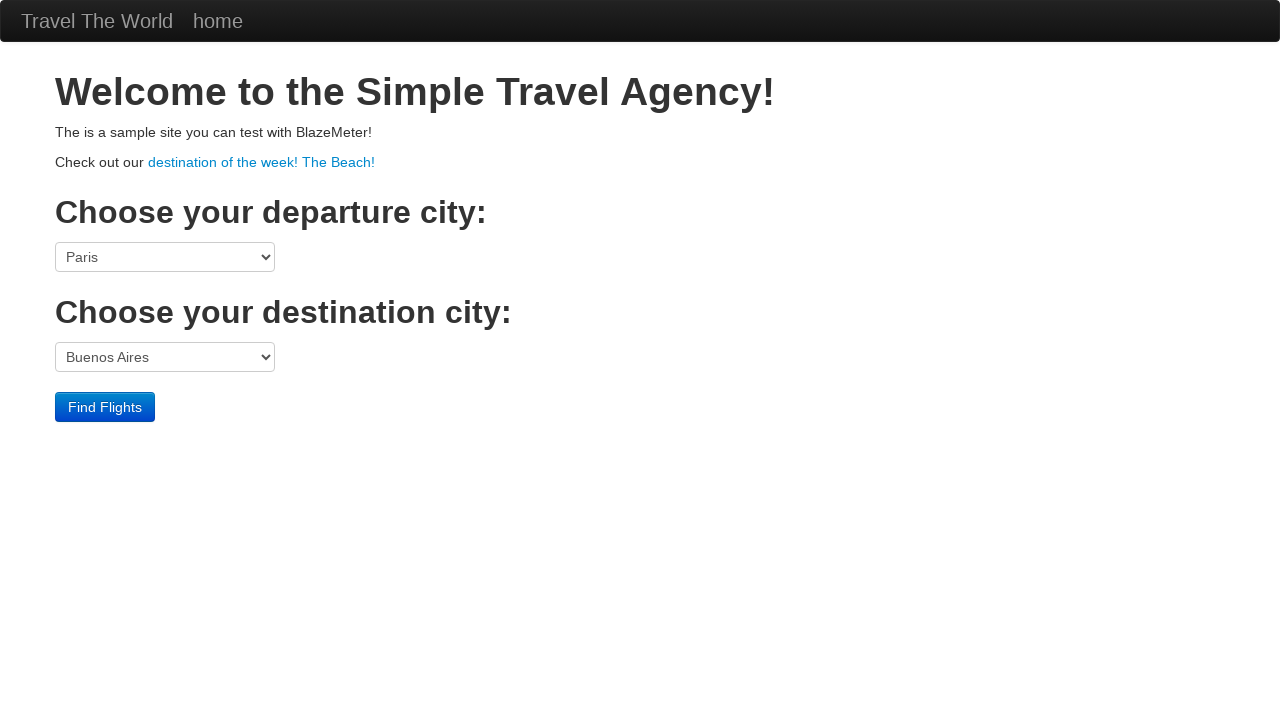

Selected departure city by index 2 on select[name='fromPort']
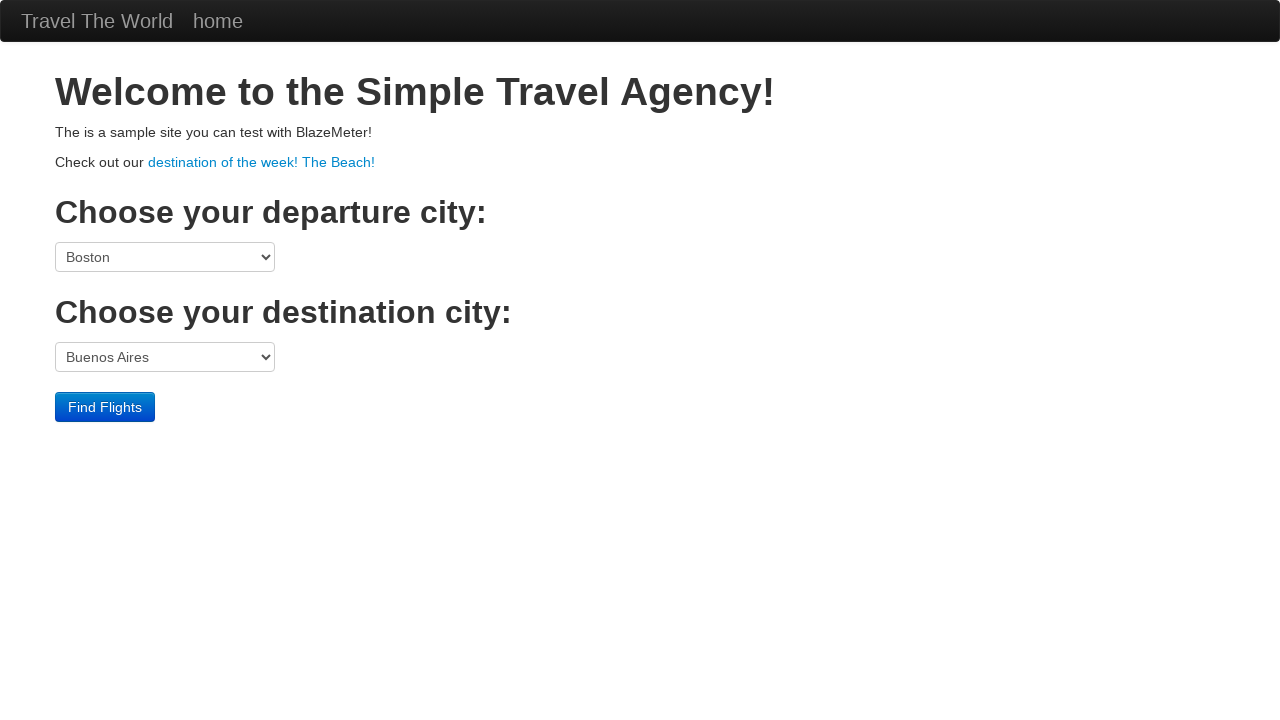

Selected Philadelphia as departure city on select[name='fromPort']
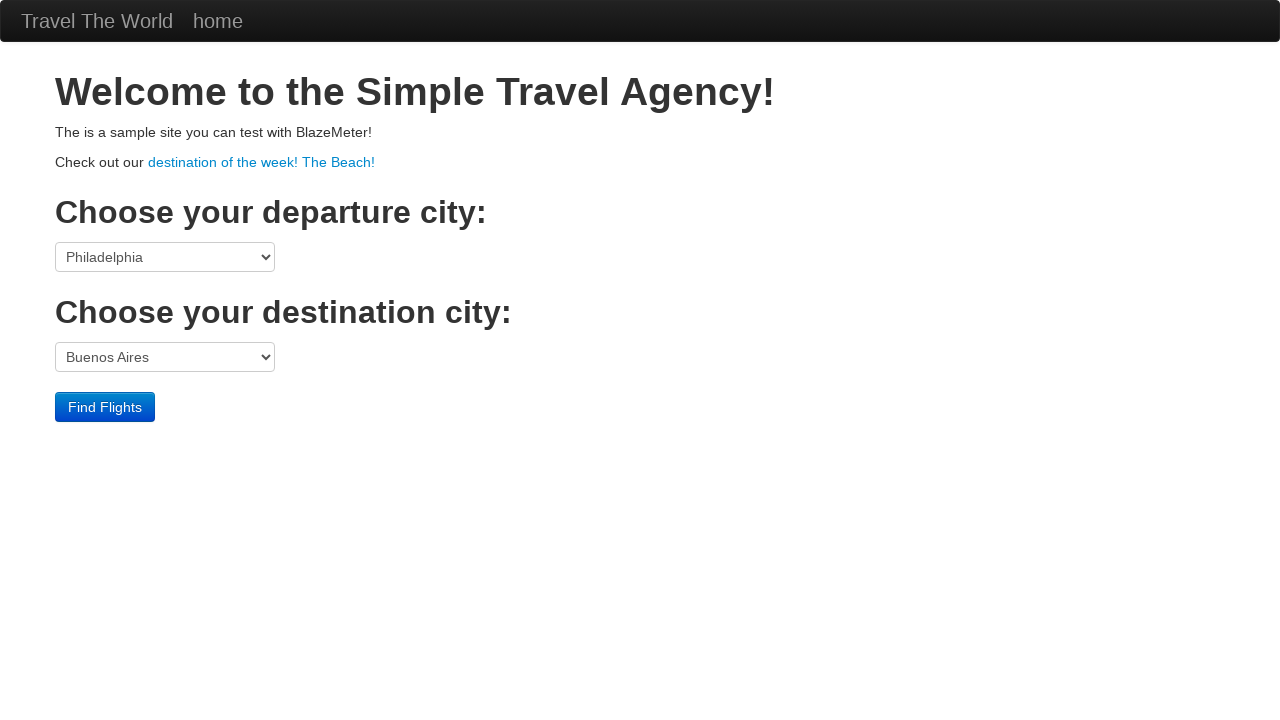

Selected São Paolo as departure city on select[name='fromPort']
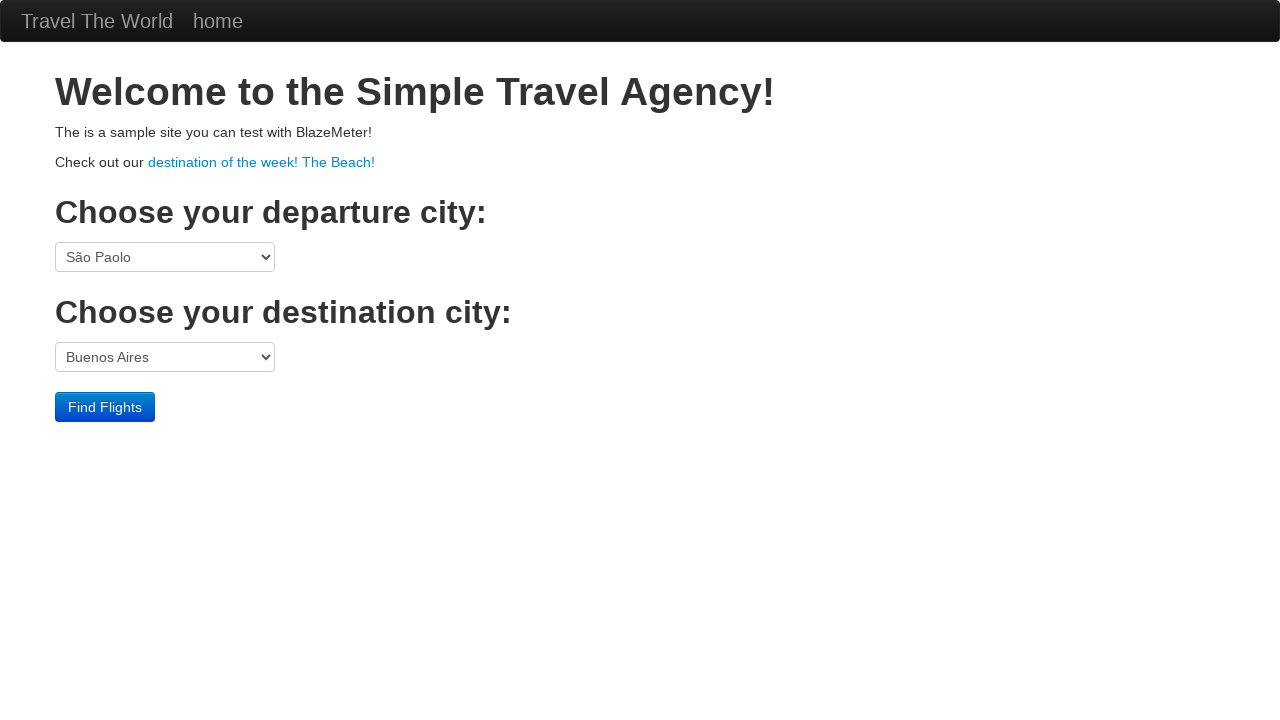

Located destination city dropdown element
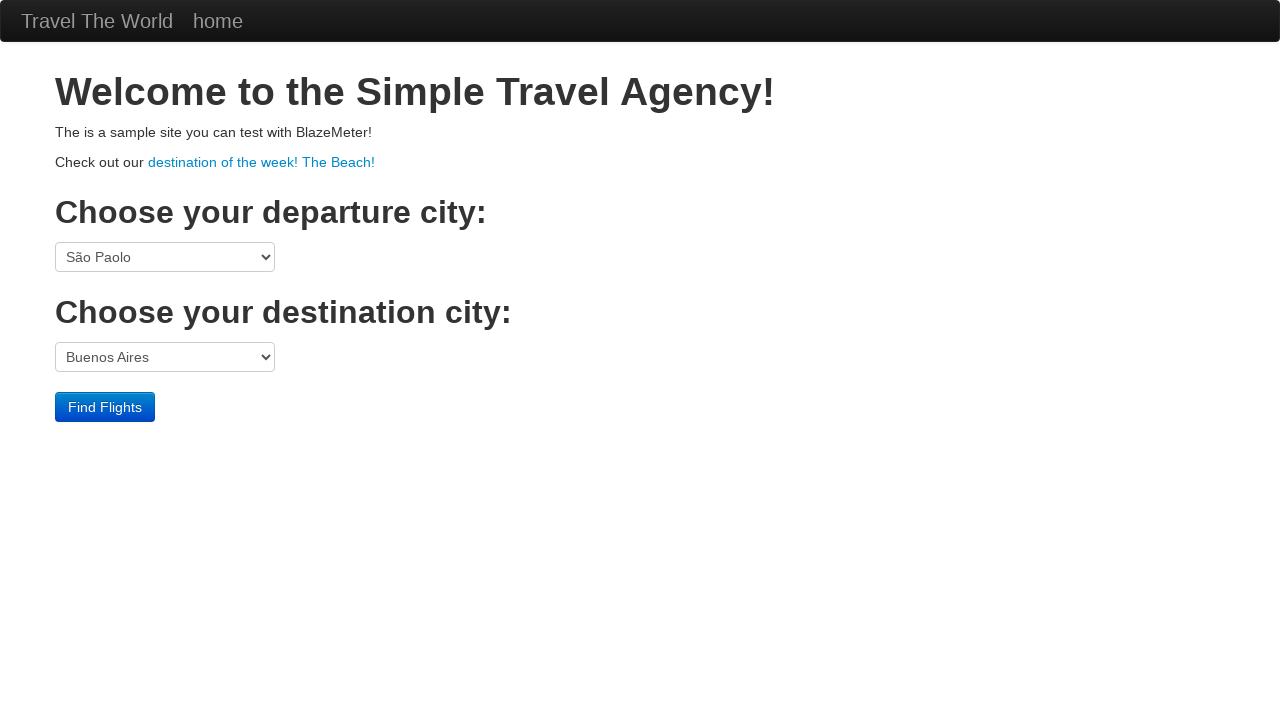

Selected Berlin as destination city on select[name='toPort']
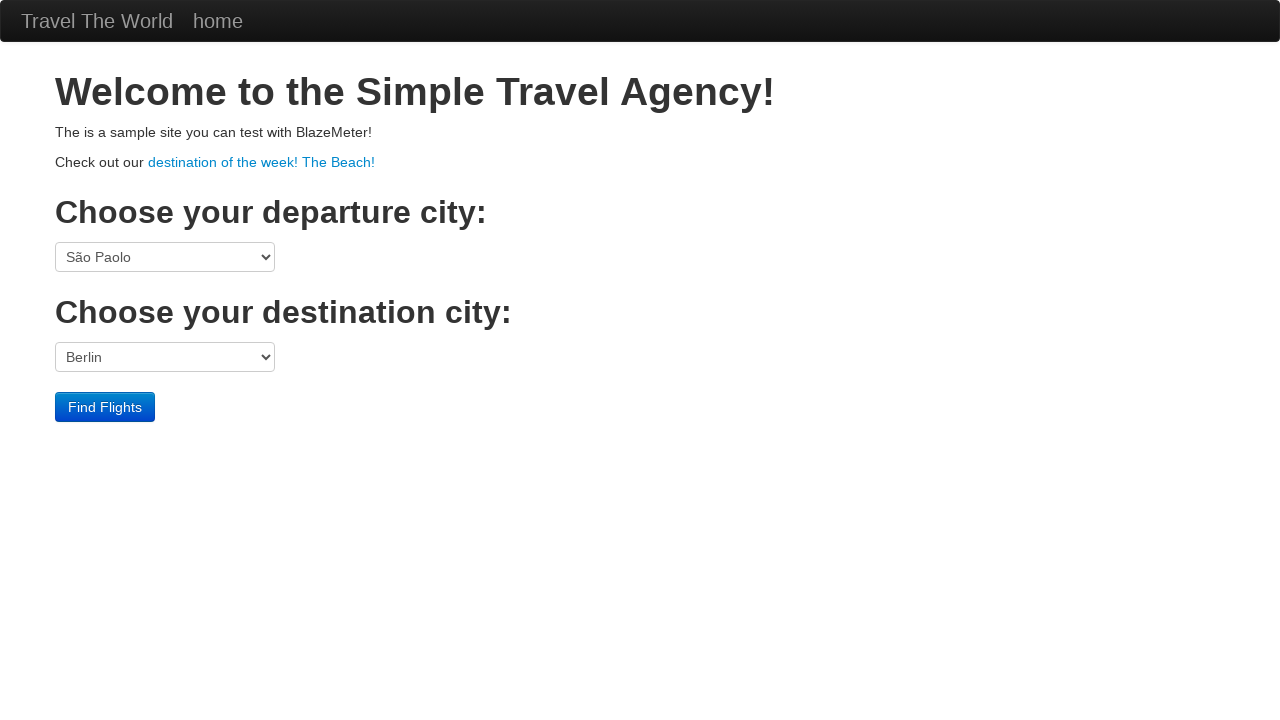

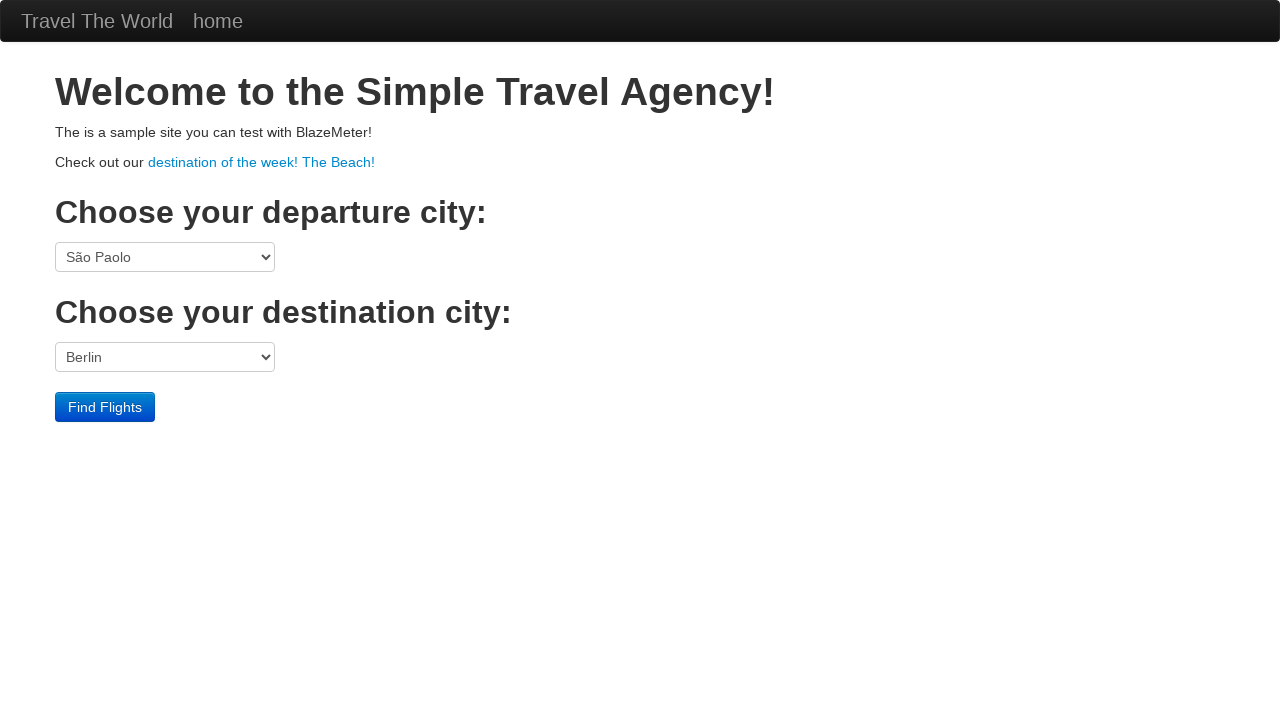